Tests dropdown selection by selecting an option from a dropdown menu

Starting URL: https://the-internet.herokuapp.com/dropdown

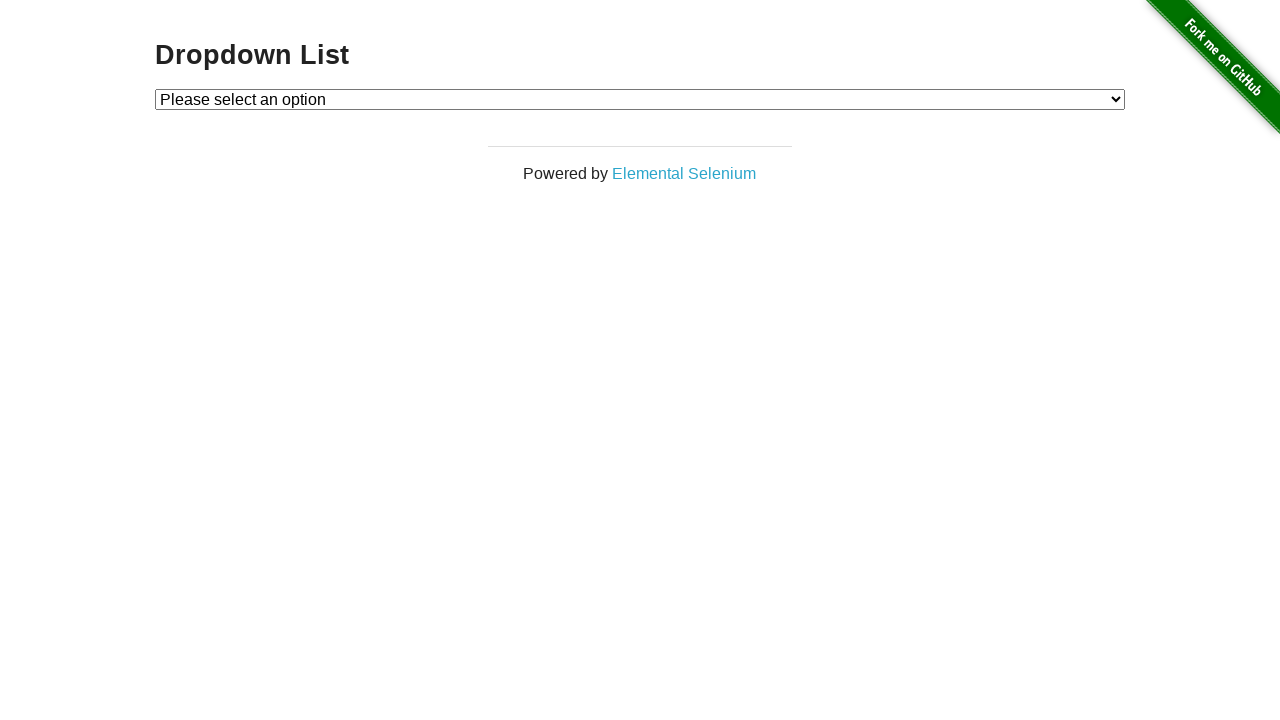

Navigated to dropdown page
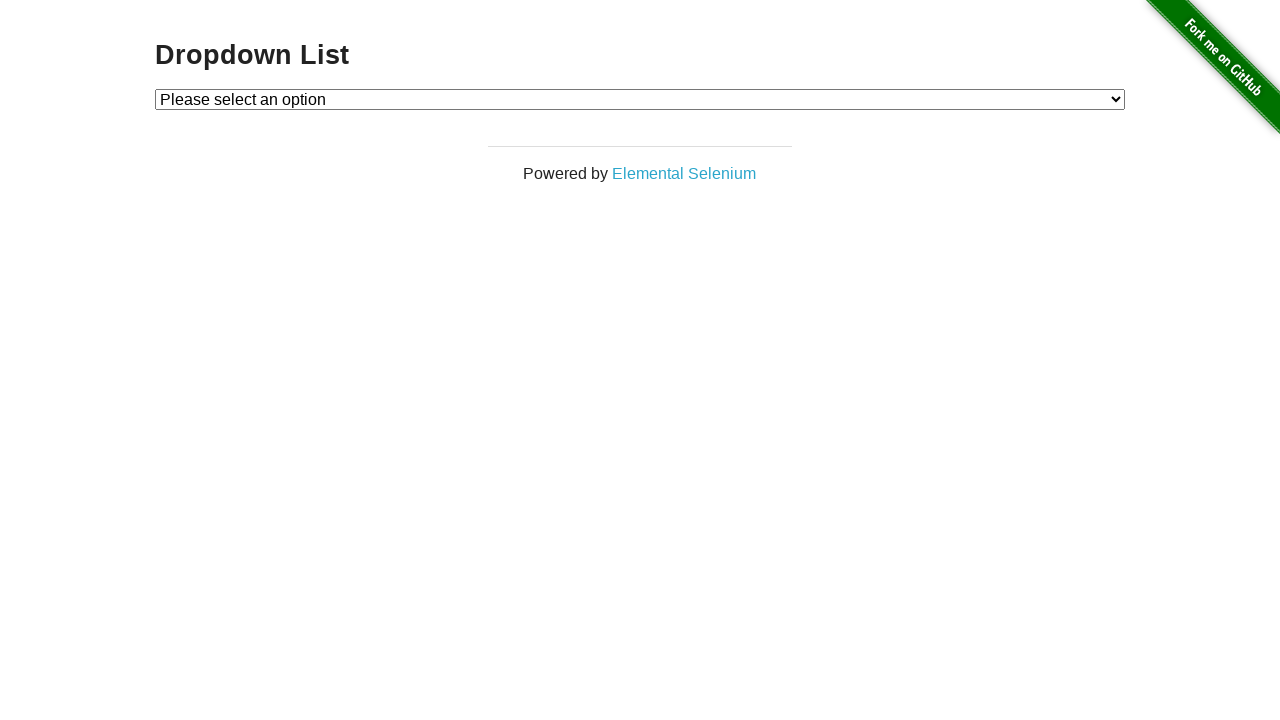

Selected 'Option 1' from dropdown menu on #dropdown
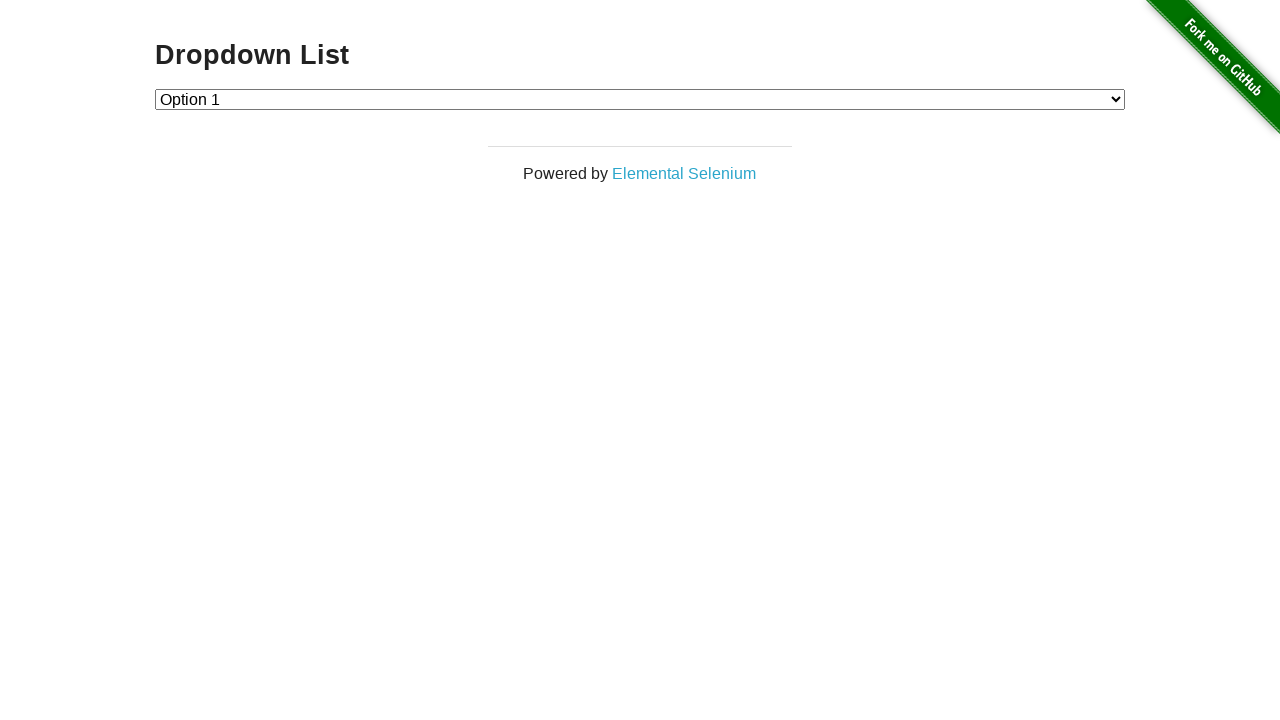

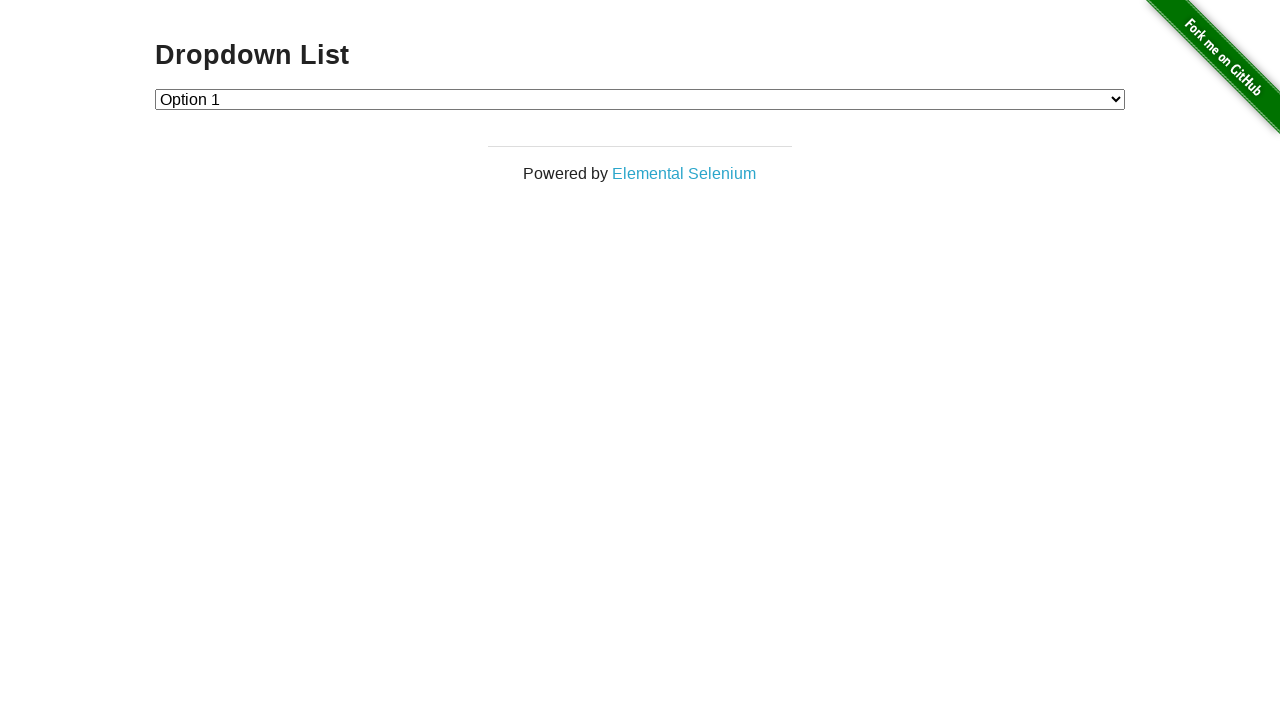